Tests right-click context menu functionality by triggering a context menu on a designated area, handling the resulting alert, then clicking a link that opens in a new tab and verifying the content on the new page.

Starting URL: https://the-internet.herokuapp.com/context_menu

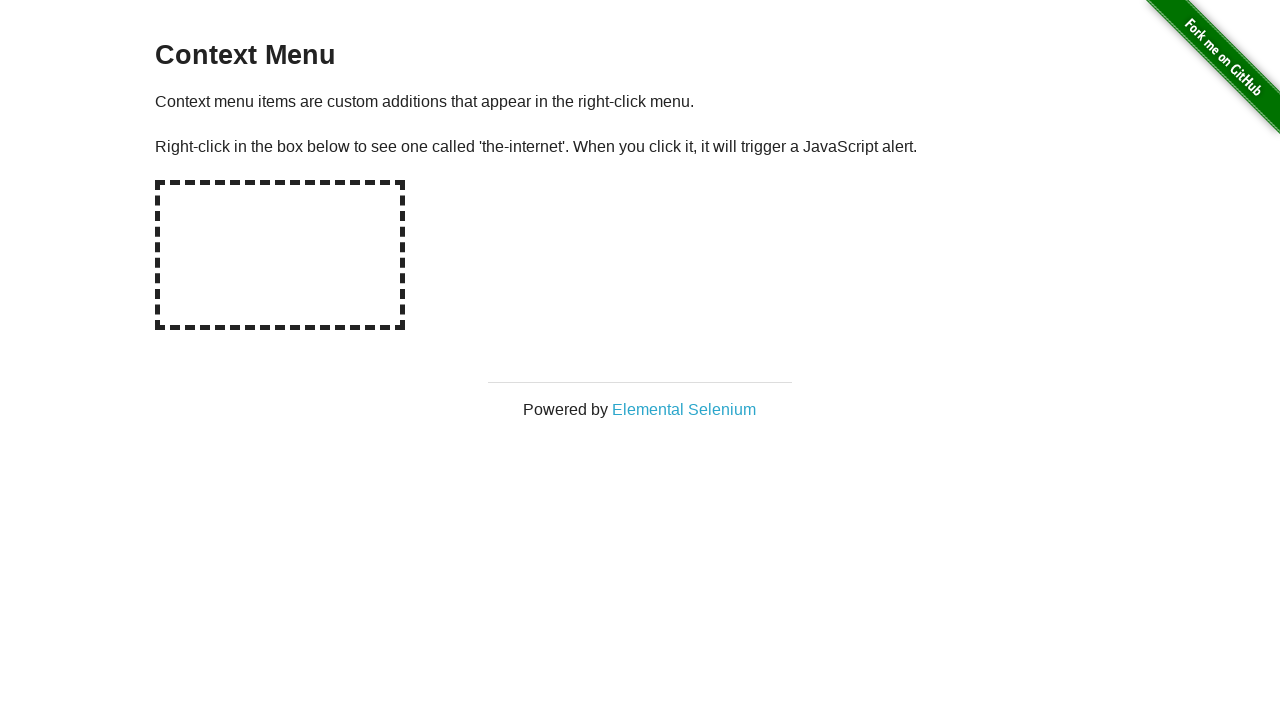

Right-clicked on hot-spot area to trigger context menu at (280, 255) on #hot-spot
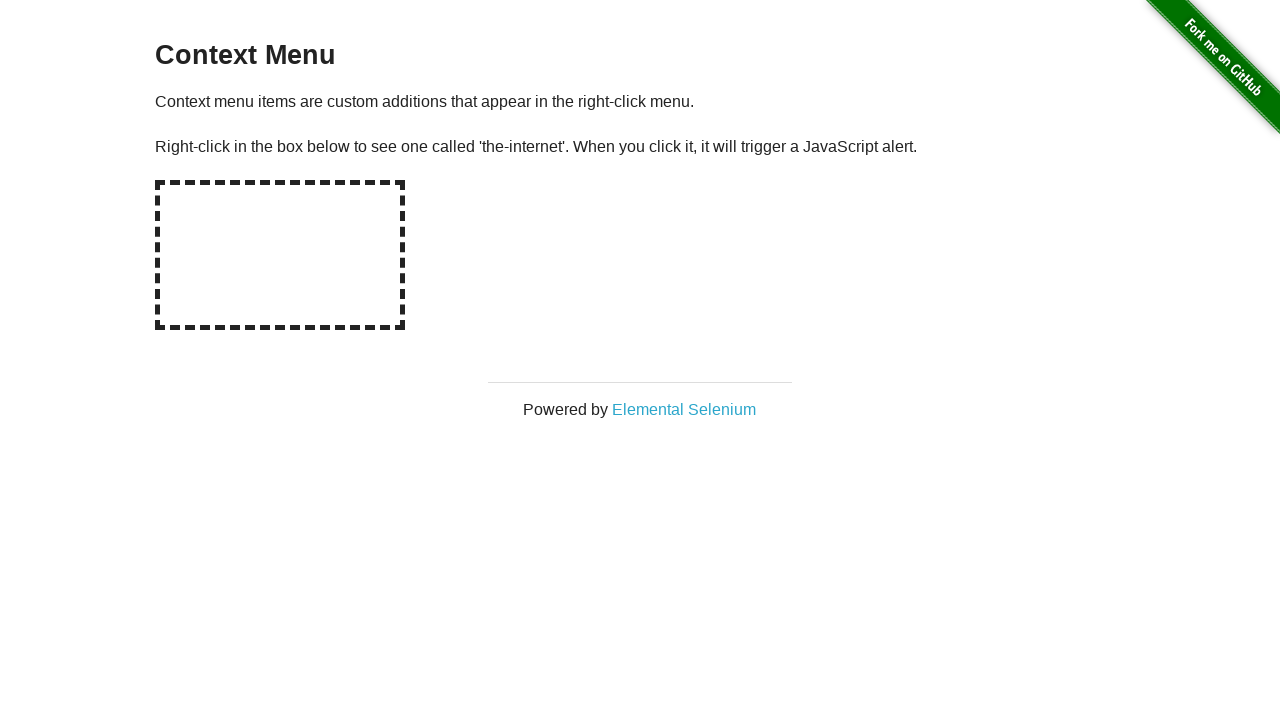

Right-clicked on hot-spot area again with dialog handler set up at (280, 255) on #hot-spot
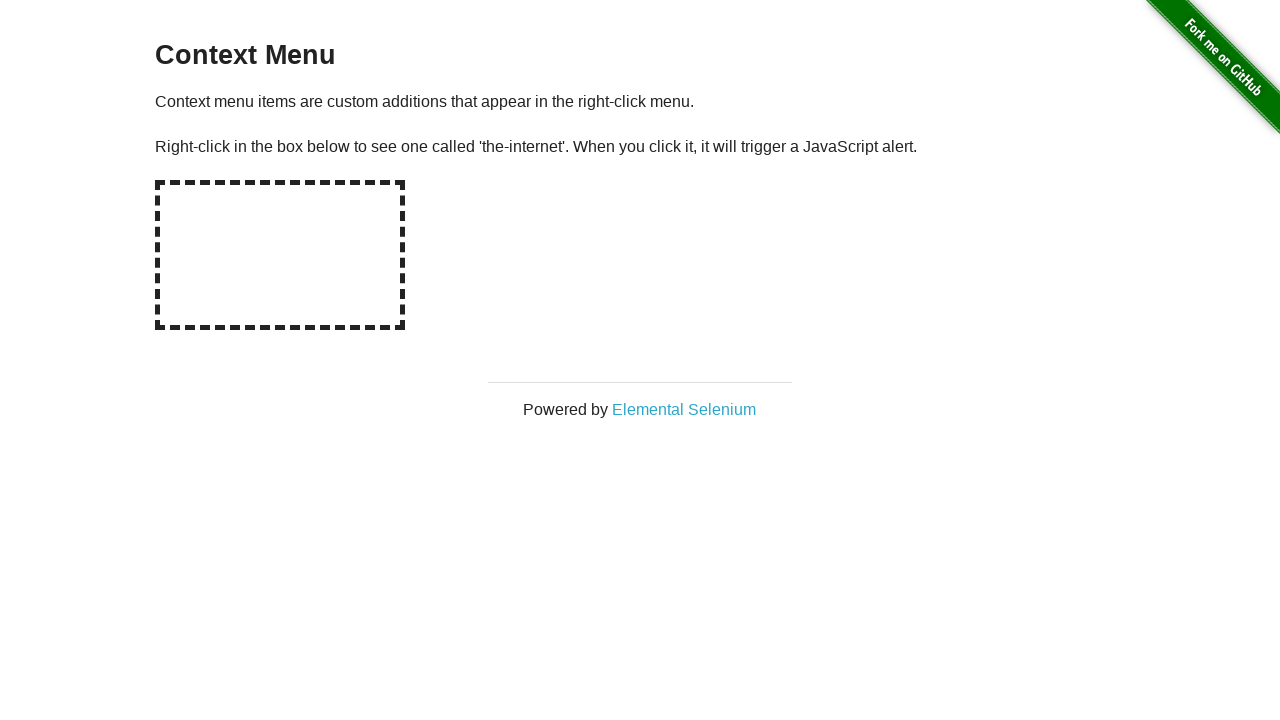

Waited 500ms for dialog to be processed
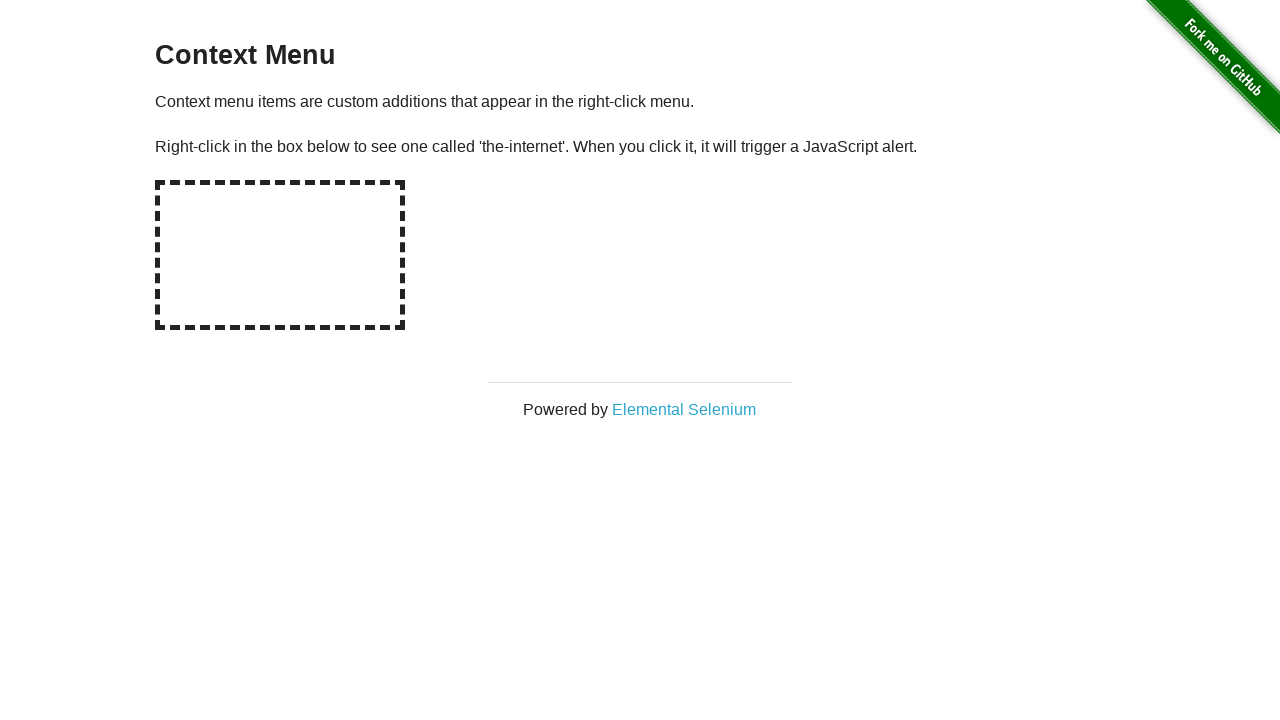

Verified alert message contains 'You selected a context menu'
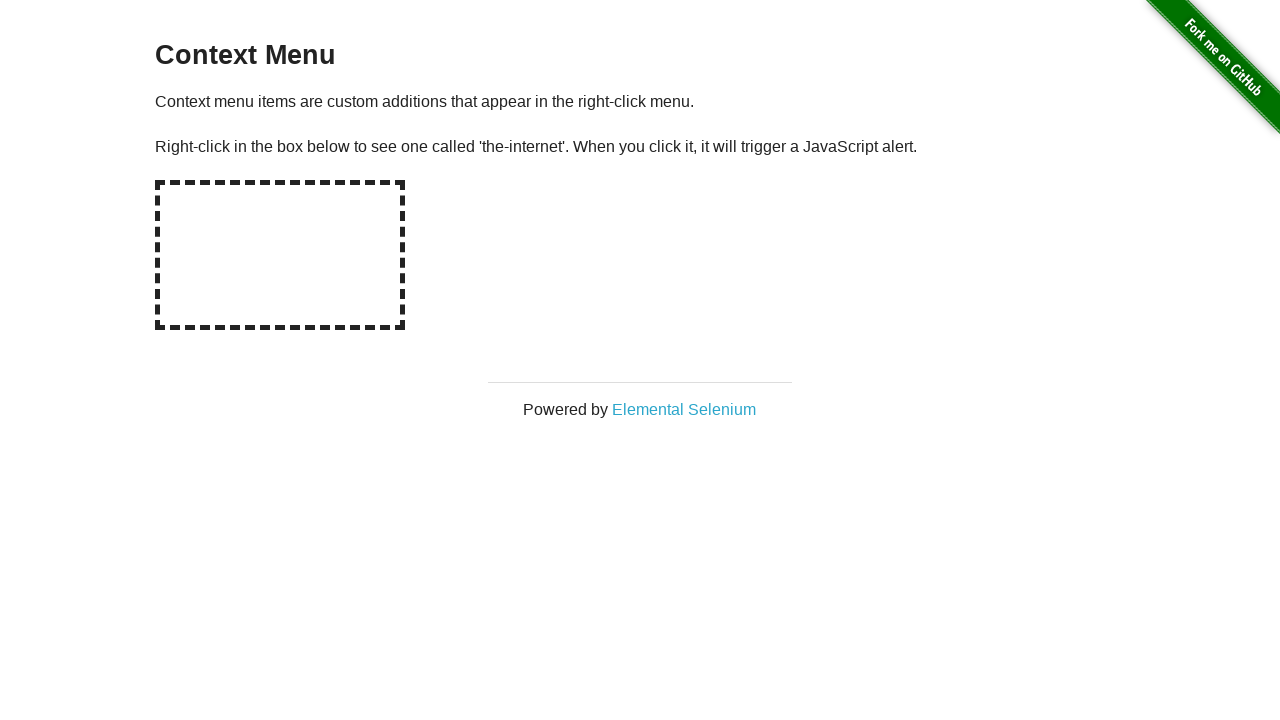

Clicked on 'Elemental Selenium' link to open new tab at (684, 409) on xpath=//*[text()='Elemental Selenium']
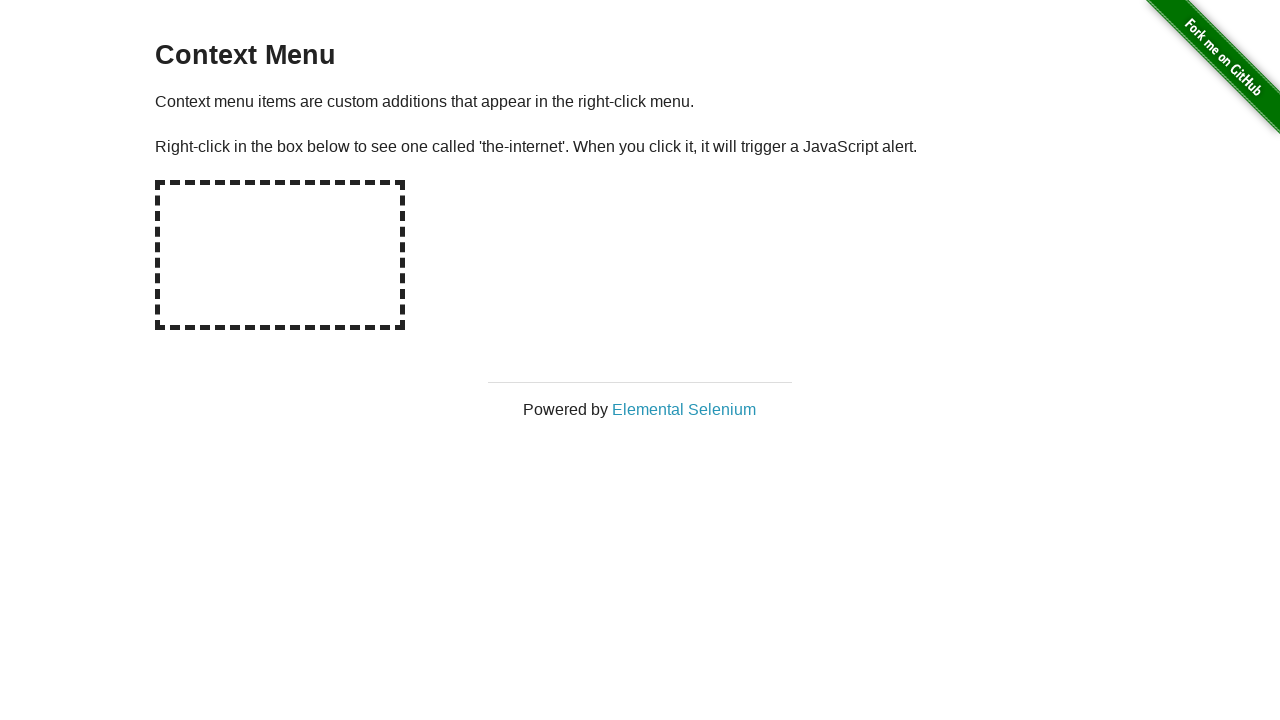

Switched to newly opened page/tab
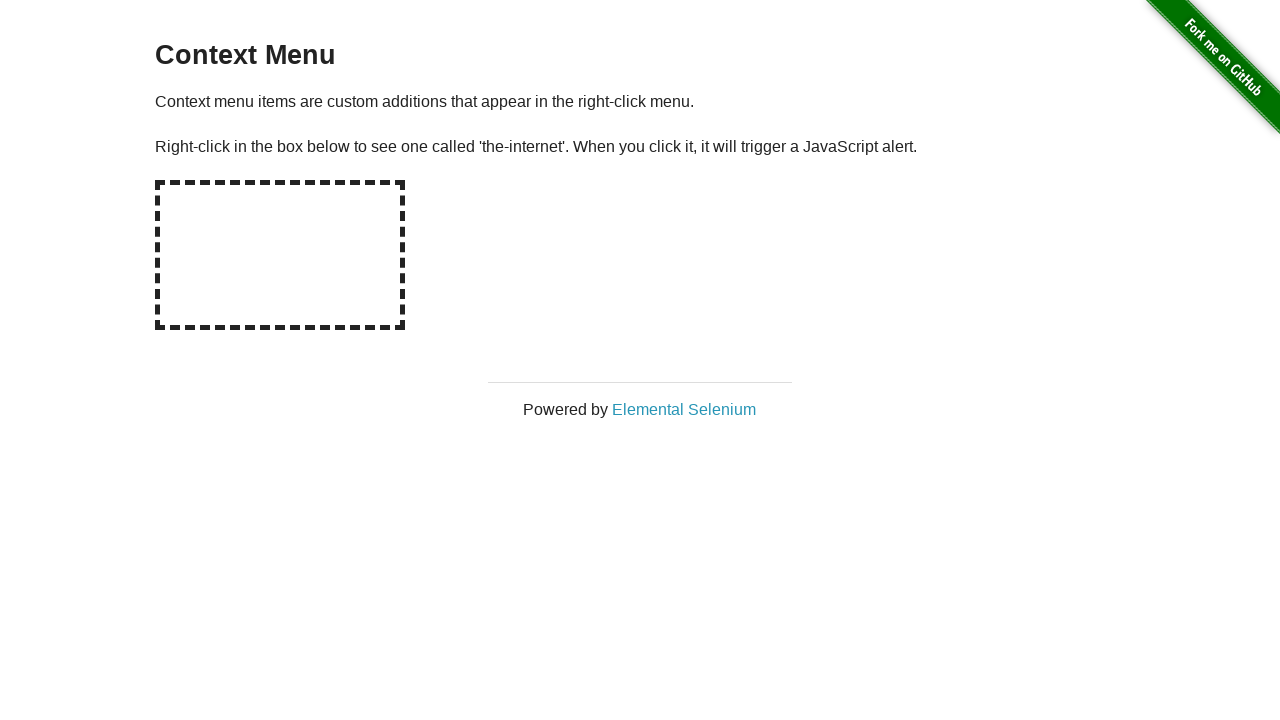

New page finished loading
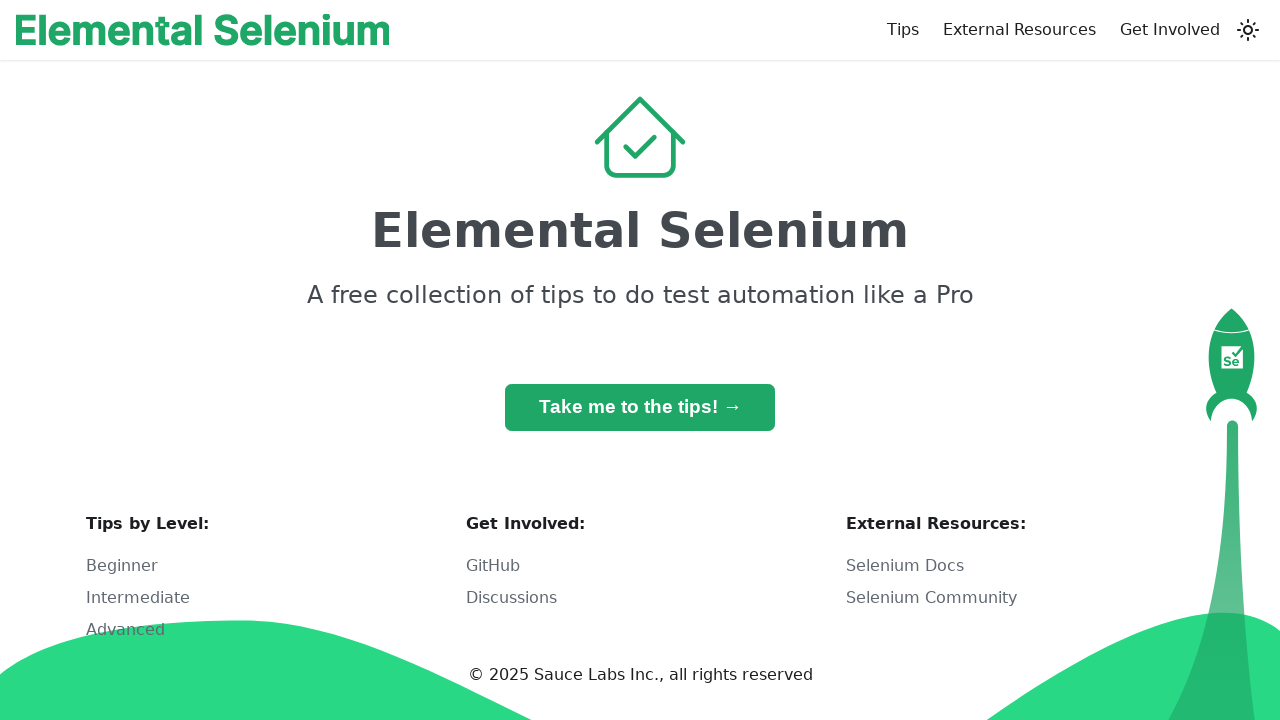

Verified h1 contains 'Elemental Selenium'
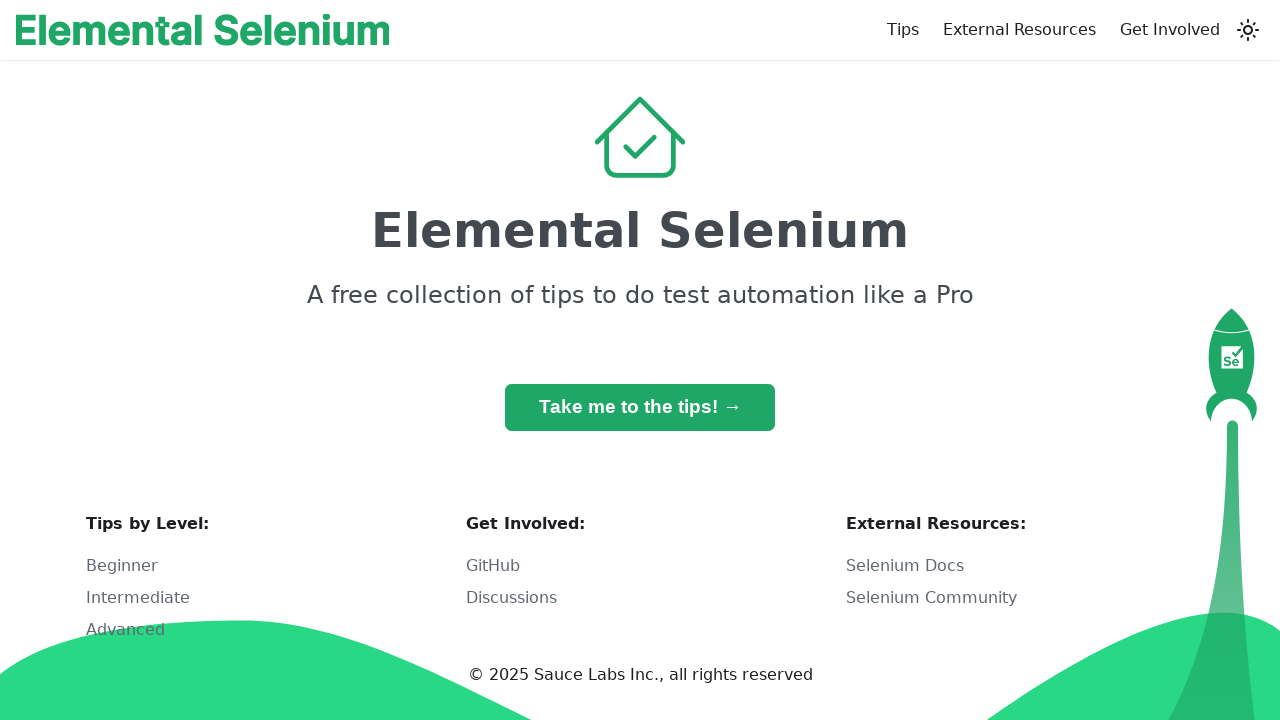

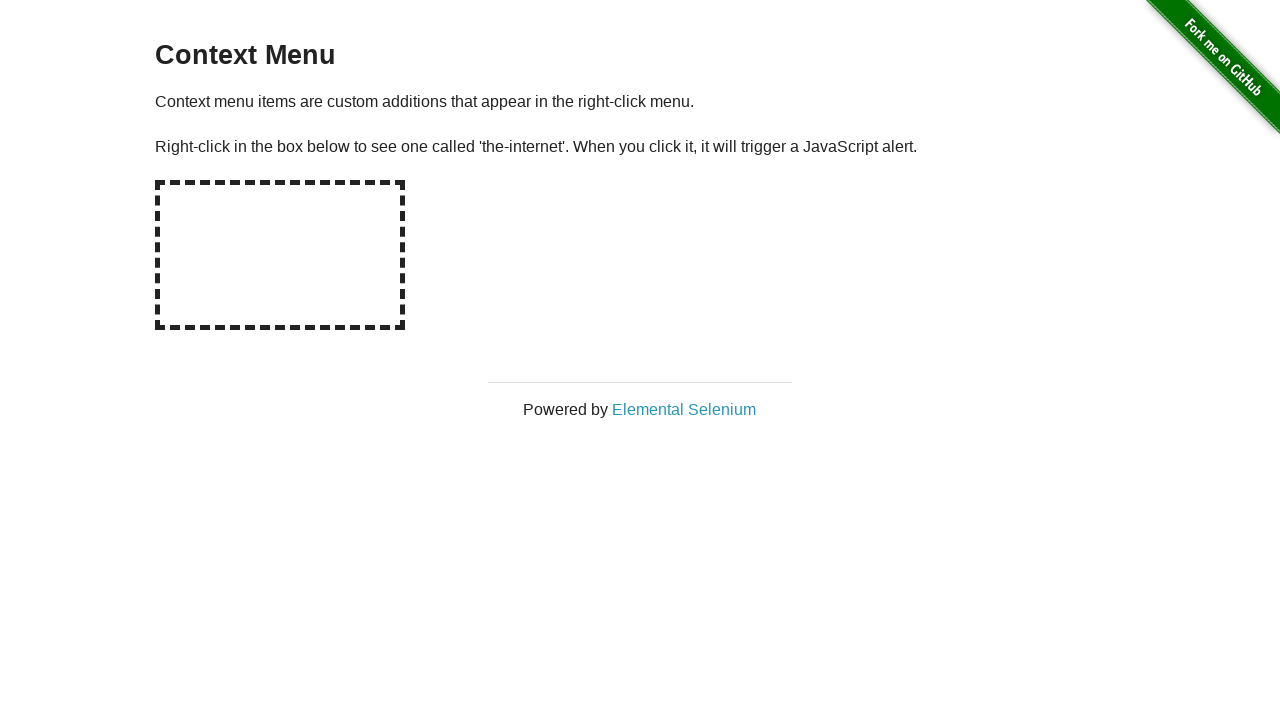